Tests that the toggle-all checkbox state updates when individual items are completed or cleared

Starting URL: https://demo.playwright.dev/todomvc

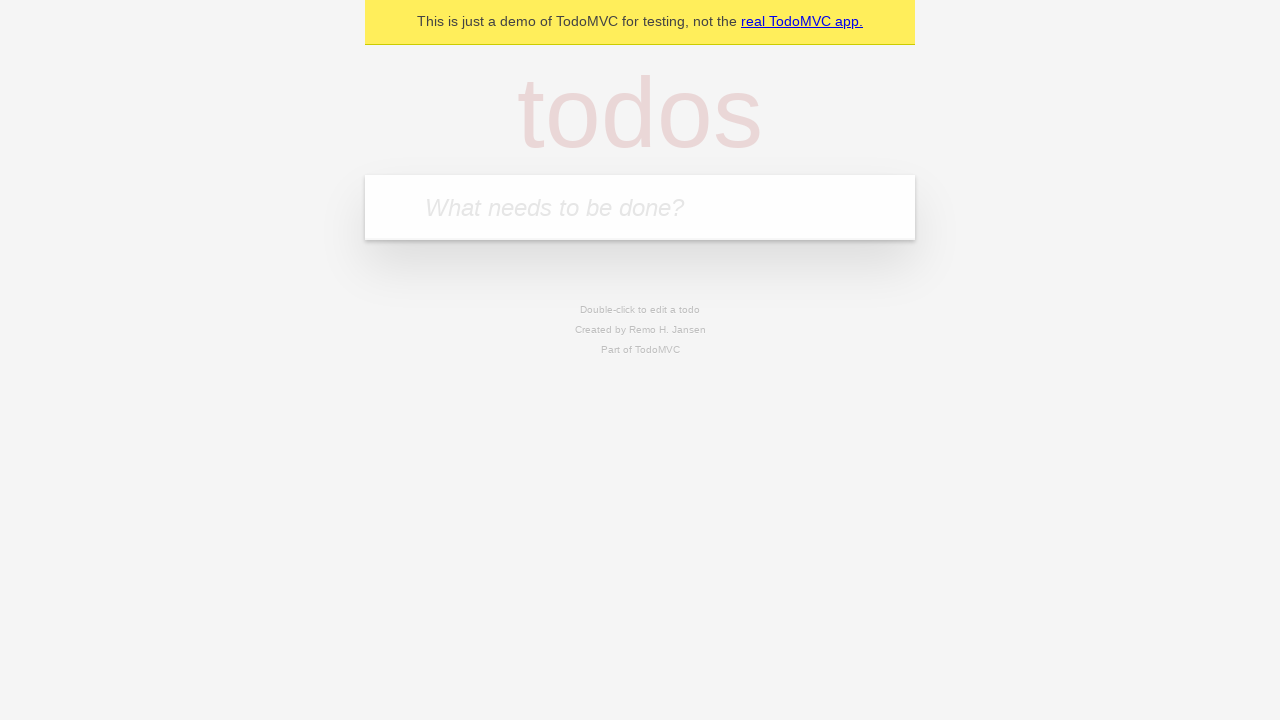

Filled new todo field with 'Book doctor appointment' on .new-todo
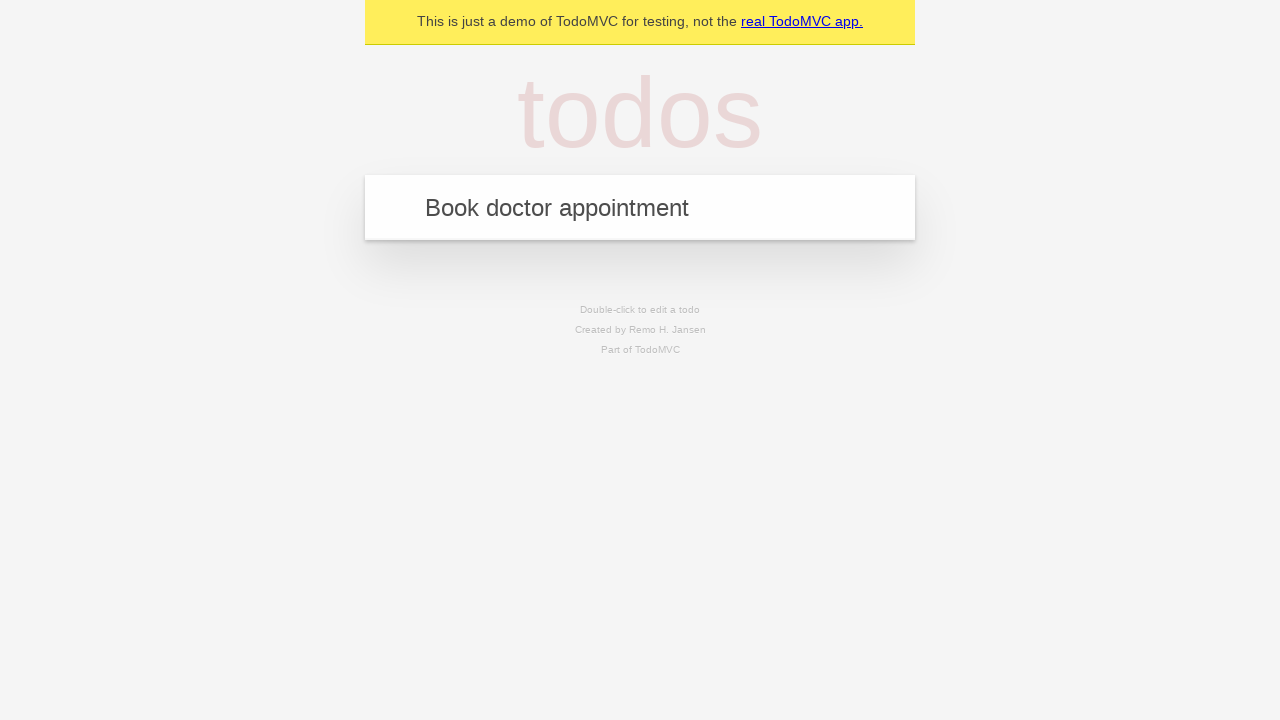

Pressed Enter to add todo item 'Book doctor appointment' on .new-todo
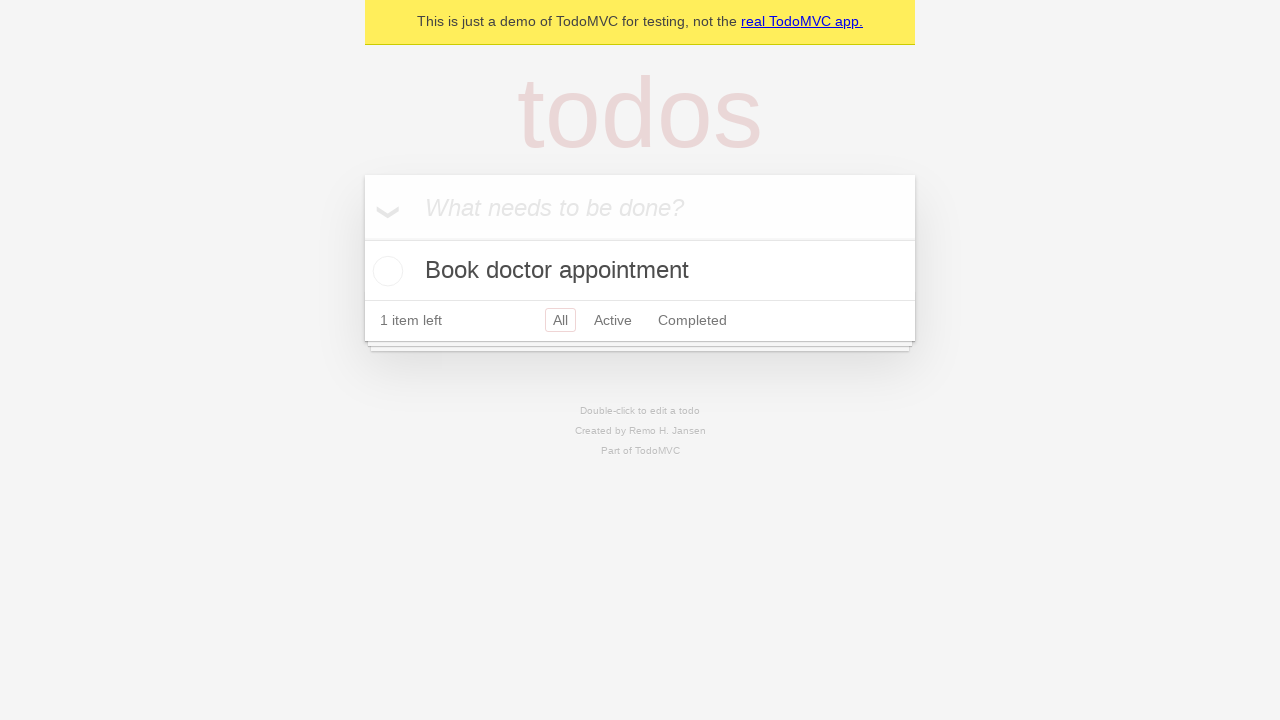

Filled new todo field with 'Buy birthday gift for Mom' on .new-todo
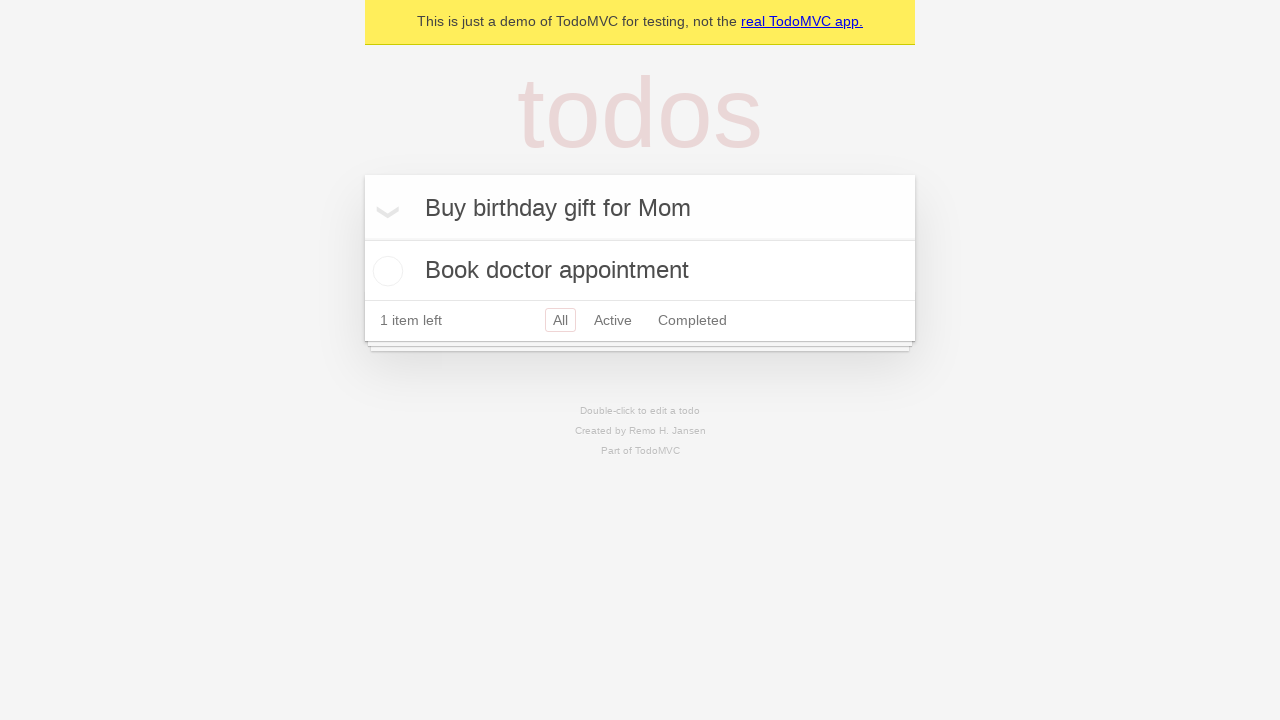

Pressed Enter to add todo item 'Buy birthday gift for Mom' on .new-todo
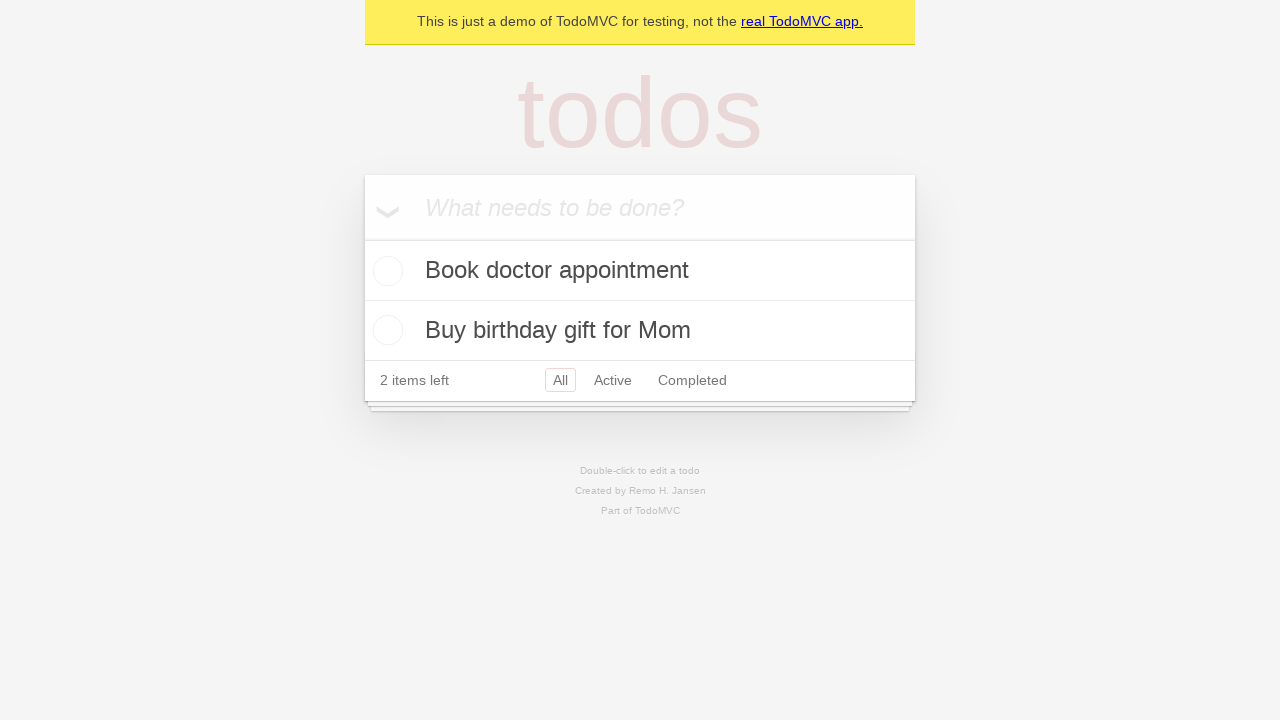

Filled new todo field with 'Find place for vacation' on .new-todo
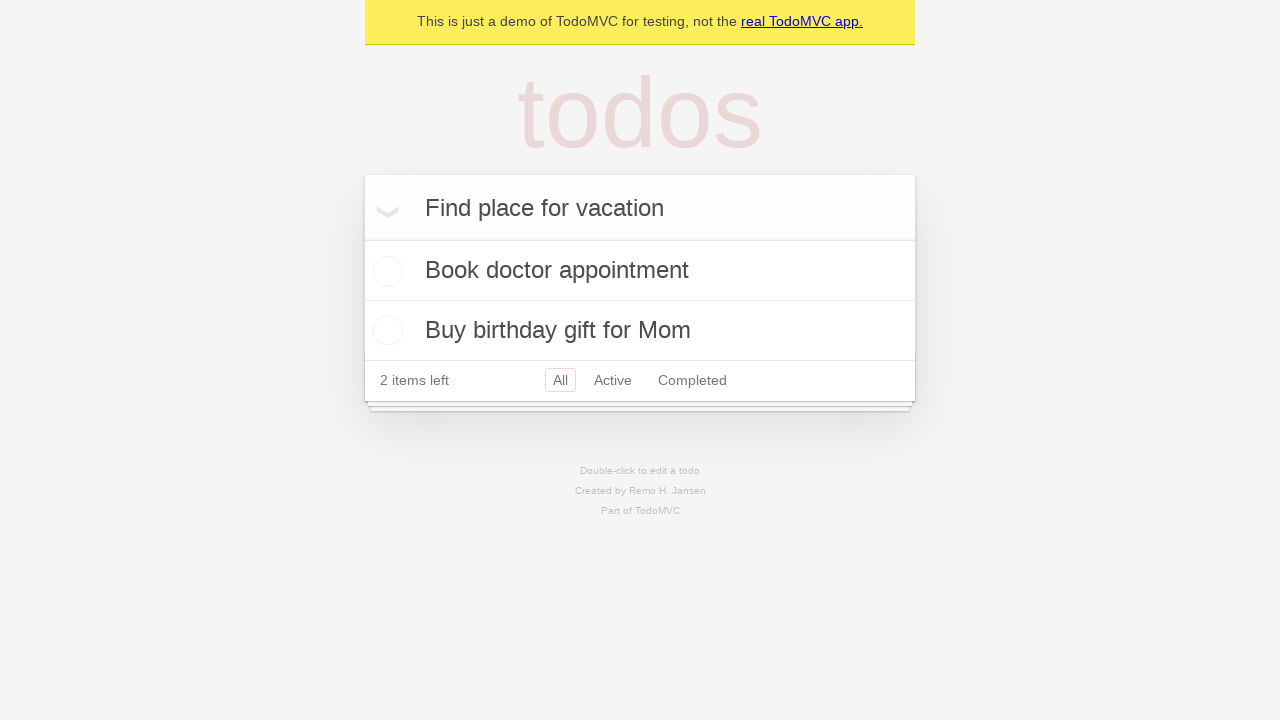

Pressed Enter to add todo item 'Find place for vacation' on .new-todo
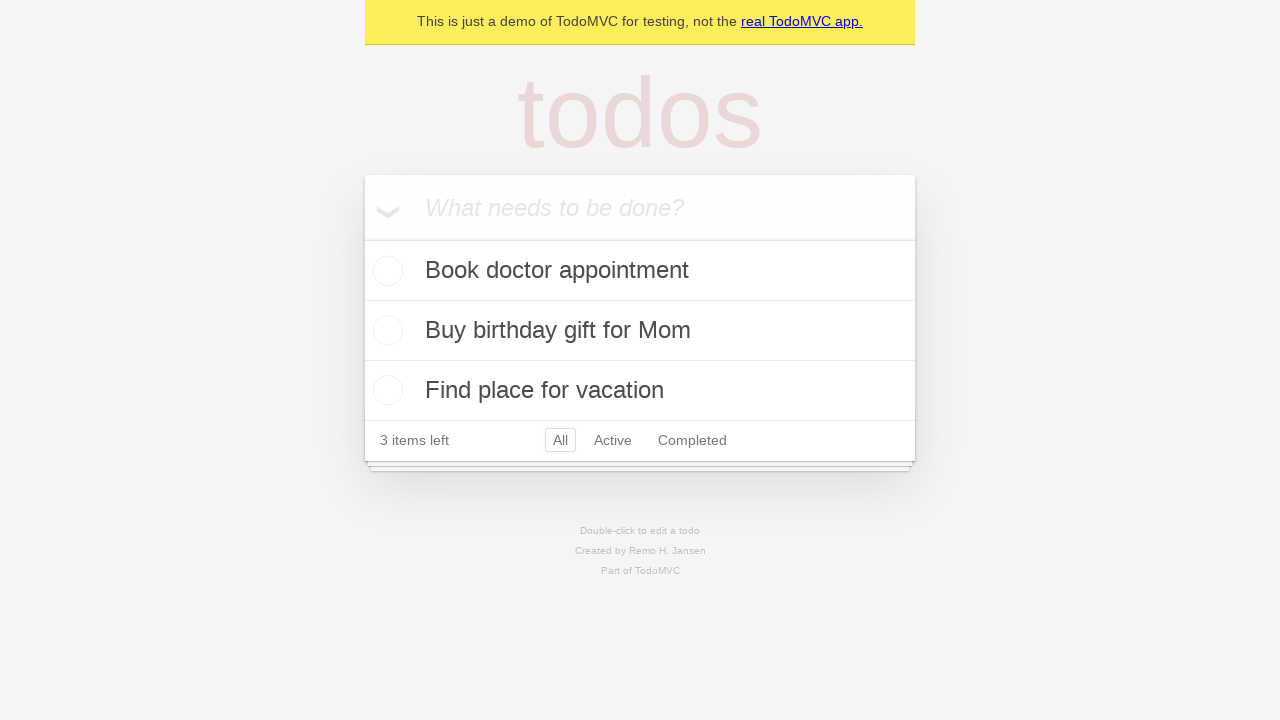

Checked the toggle-all checkbox at (362, 238) on .toggle-all
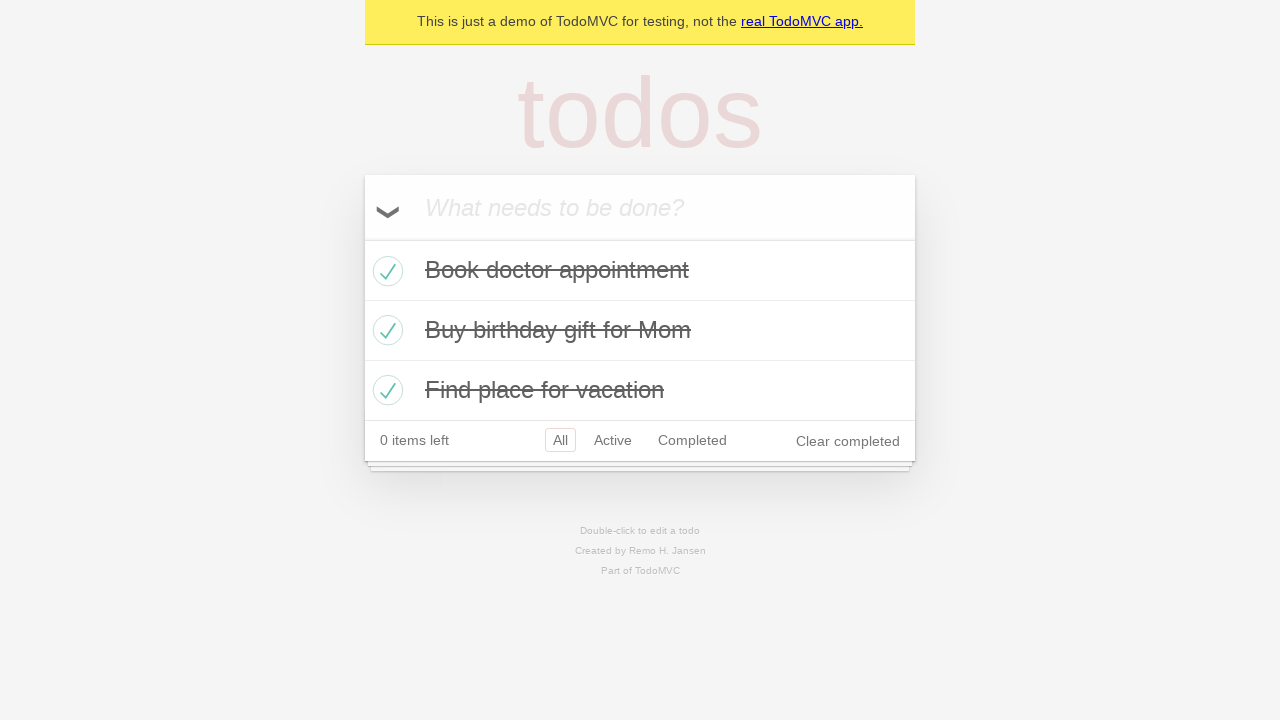

Verified that toggle-all checkbox is checked
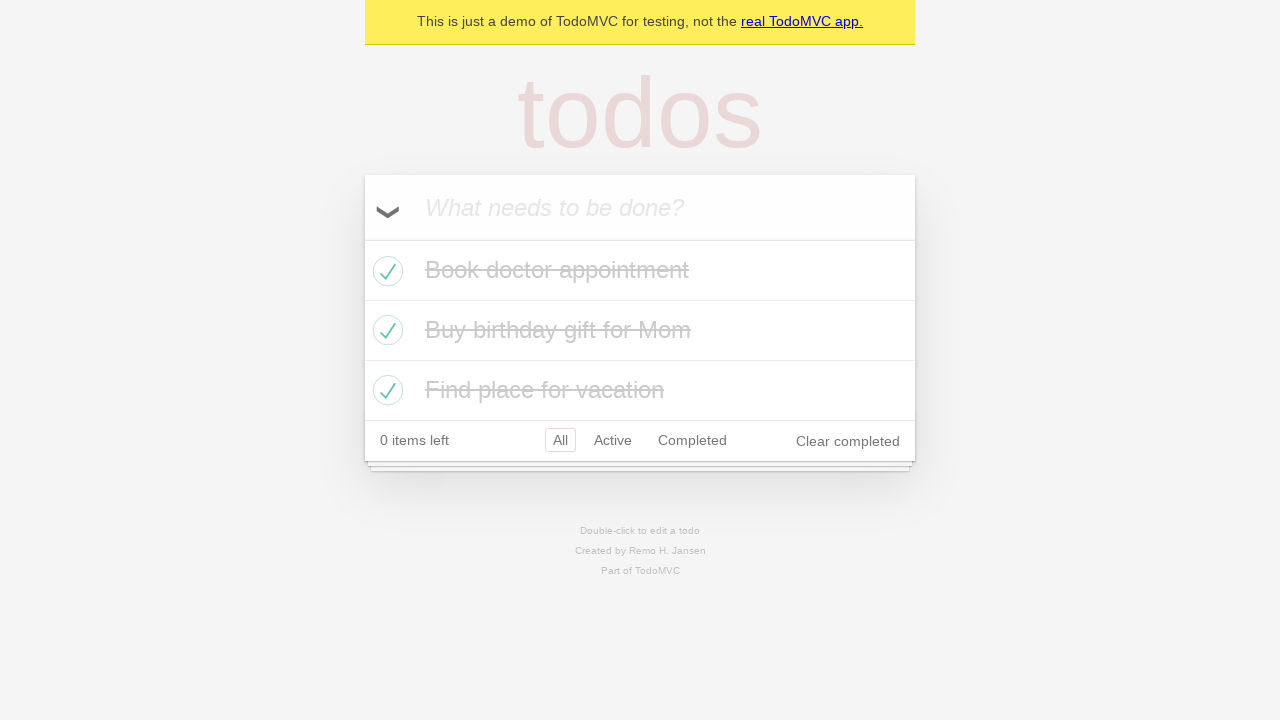

Unchecked the first todo item at (385, 271) on .todo-list li .toggle >> nth=0
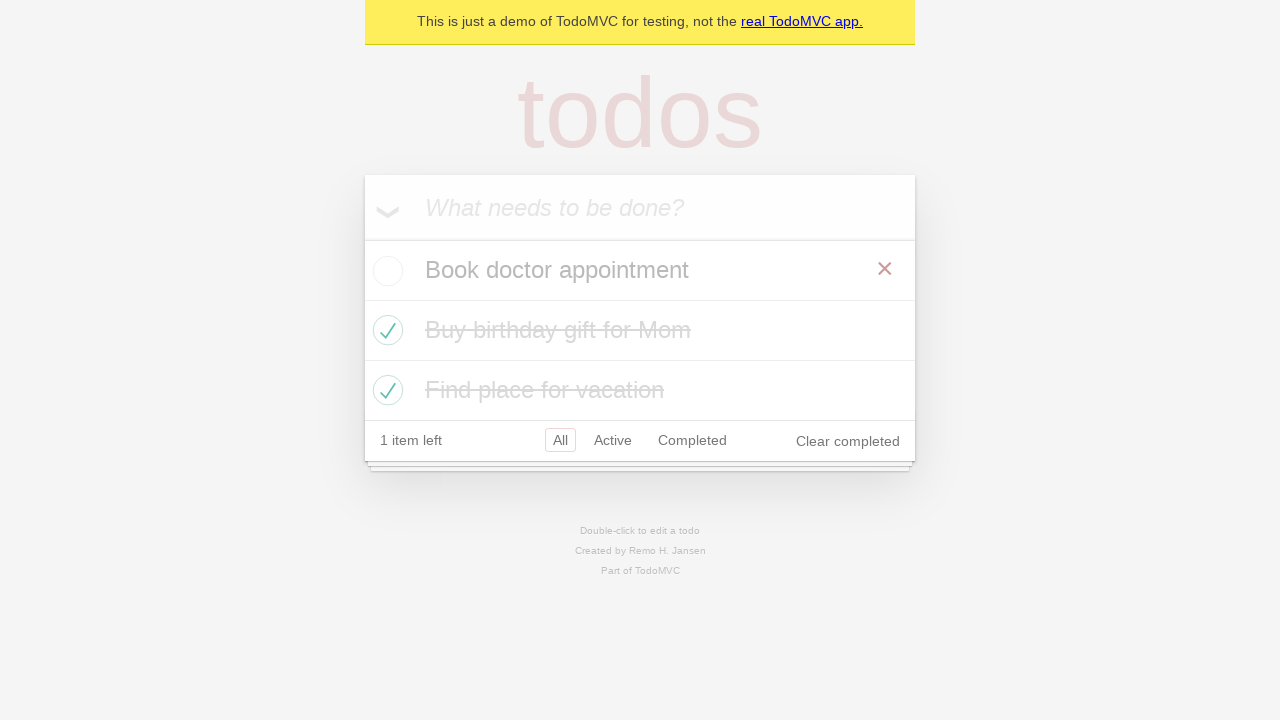

Verified that toggle-all checkbox is now unchecked after unchecking first item
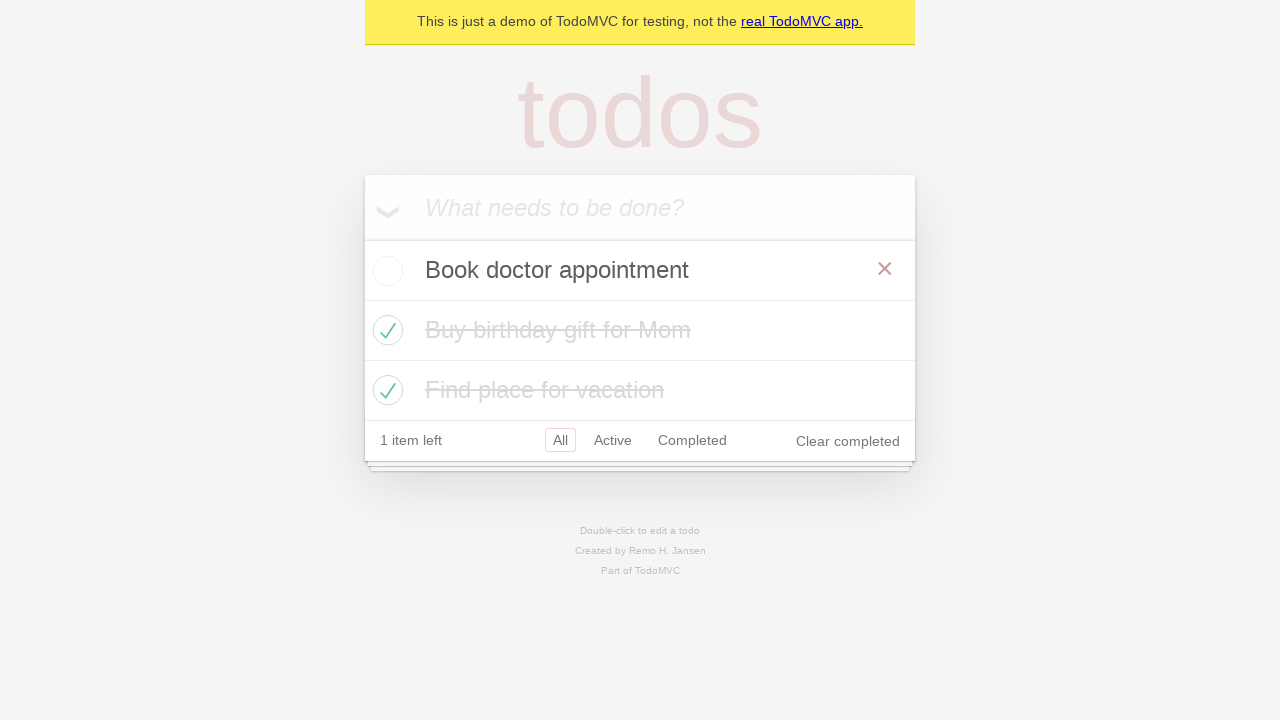

Checked the first todo item again at (385, 271) on .todo-list li .toggle >> nth=0
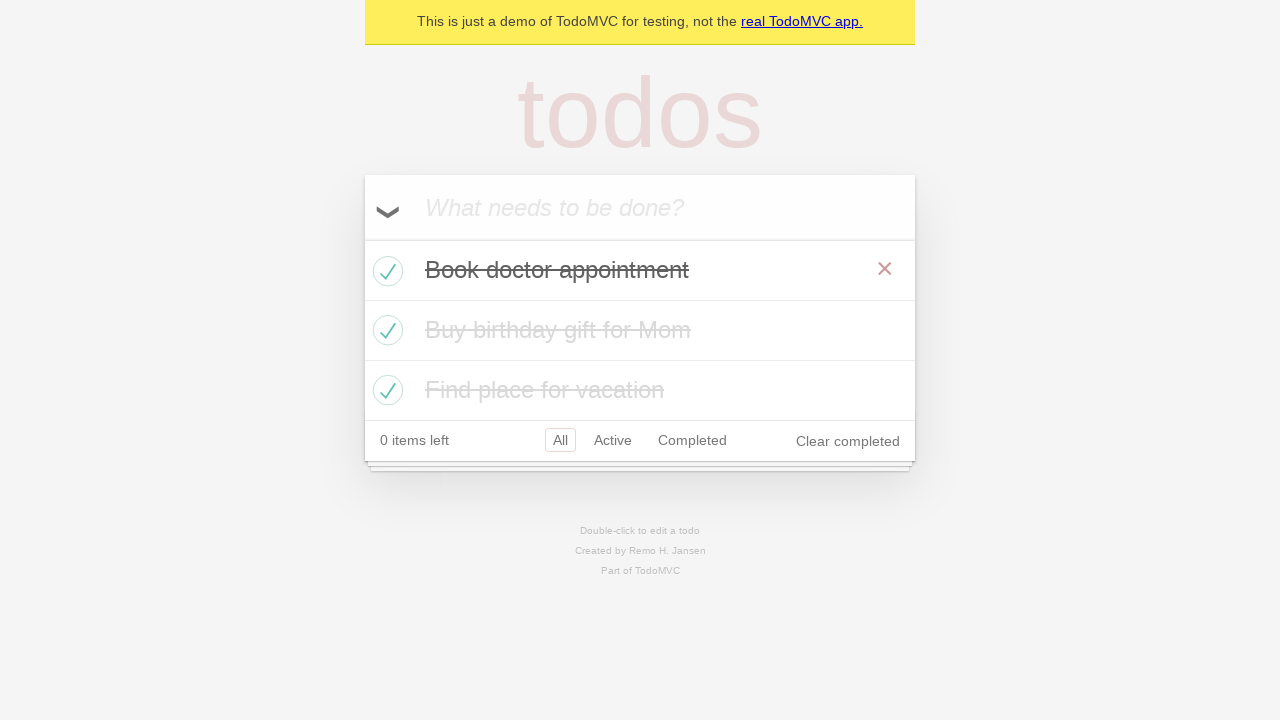

Verified that toggle-all checkbox is checked again after all items are completed
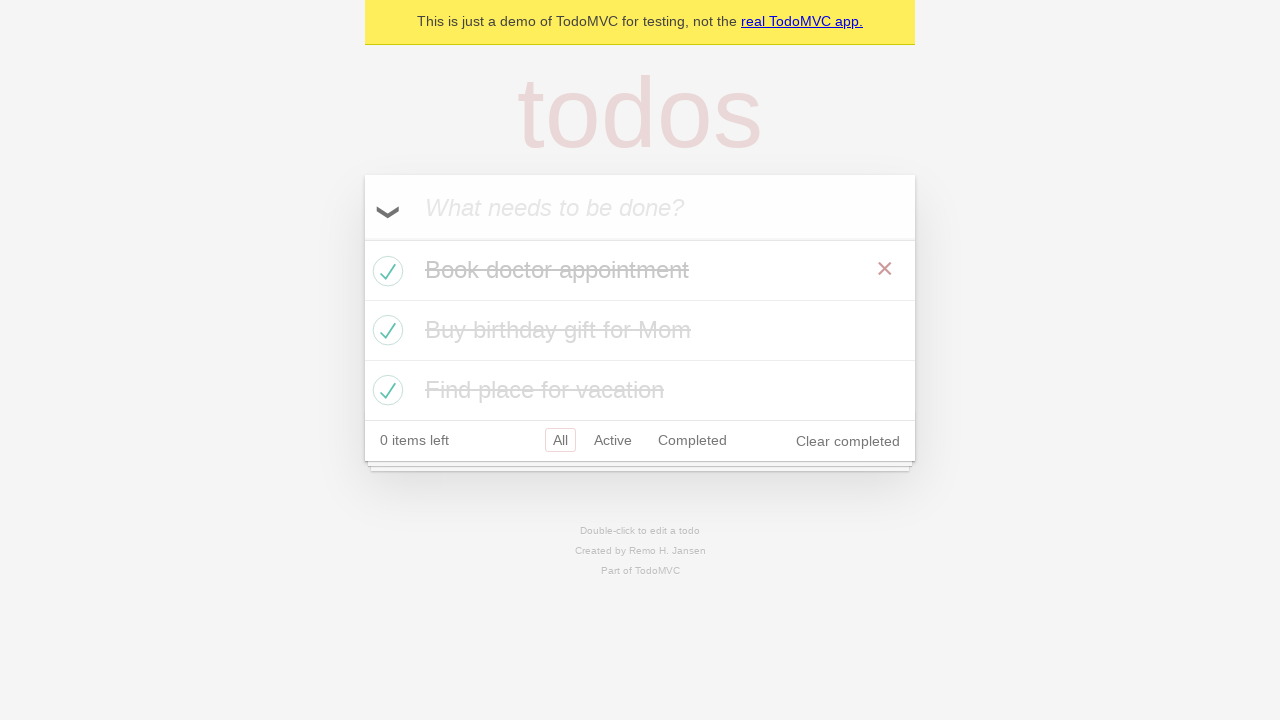

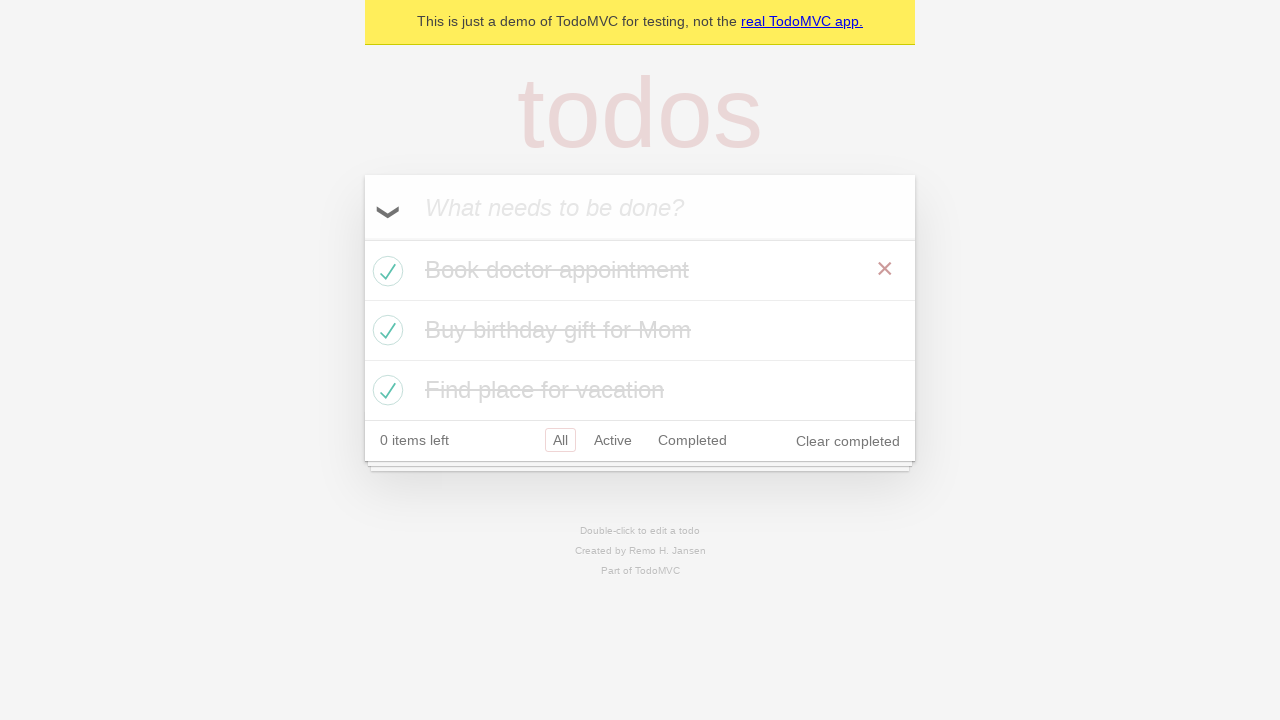